Tests double-clicking a button and verifies that the correct message appears after the double click

Starting URL: https://demoqa.com

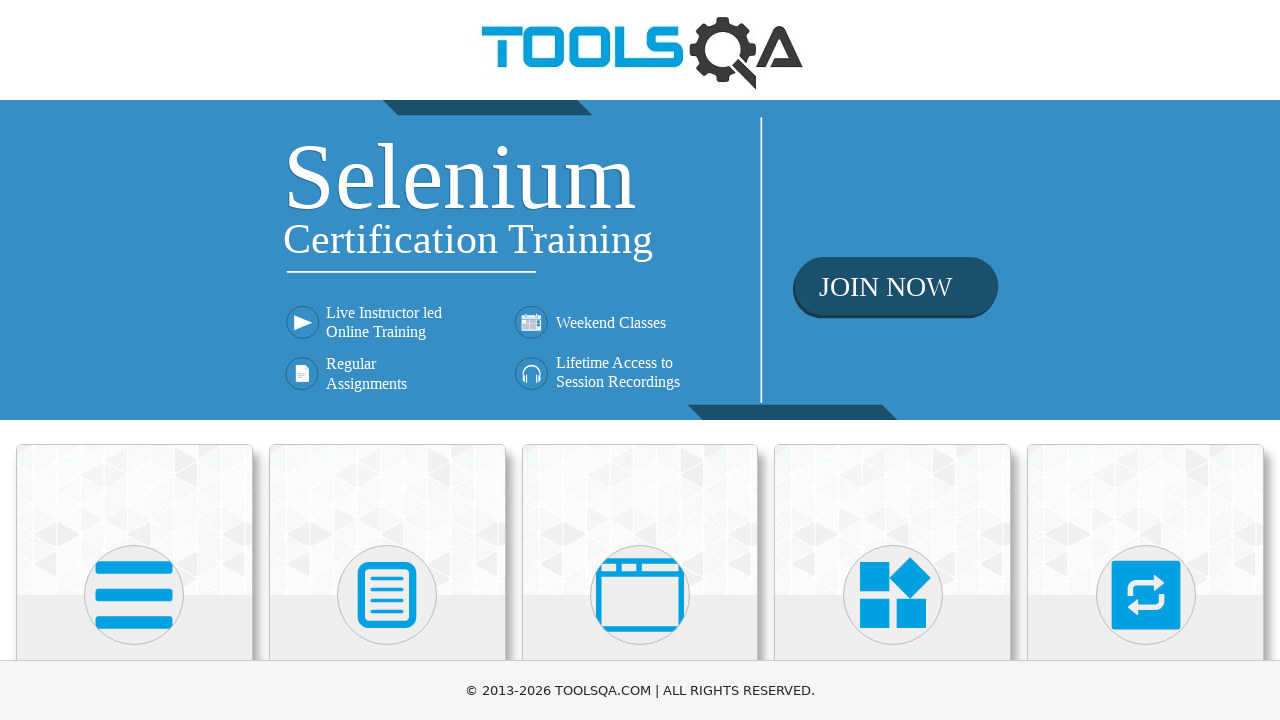

Clicked on Elements section at (134, 360) on xpath=//h5[text()='Elements']
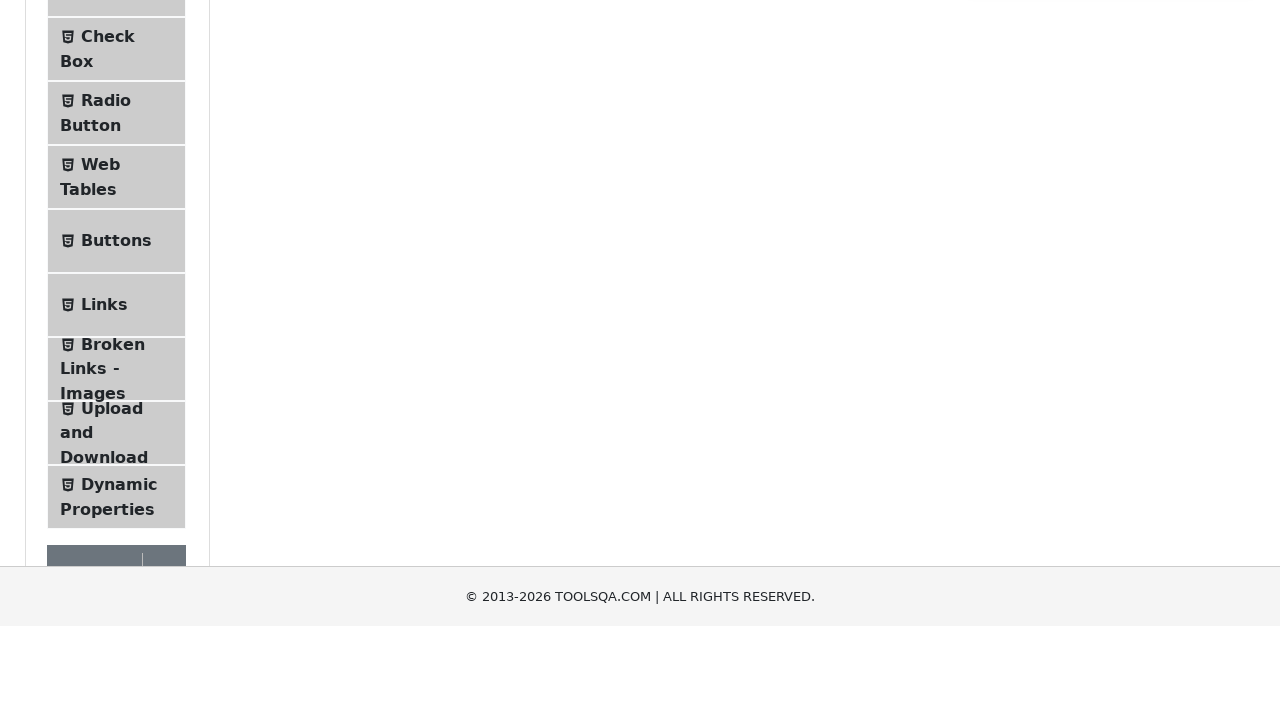

Clicked on Buttons menu item at (116, 517) on #item-4
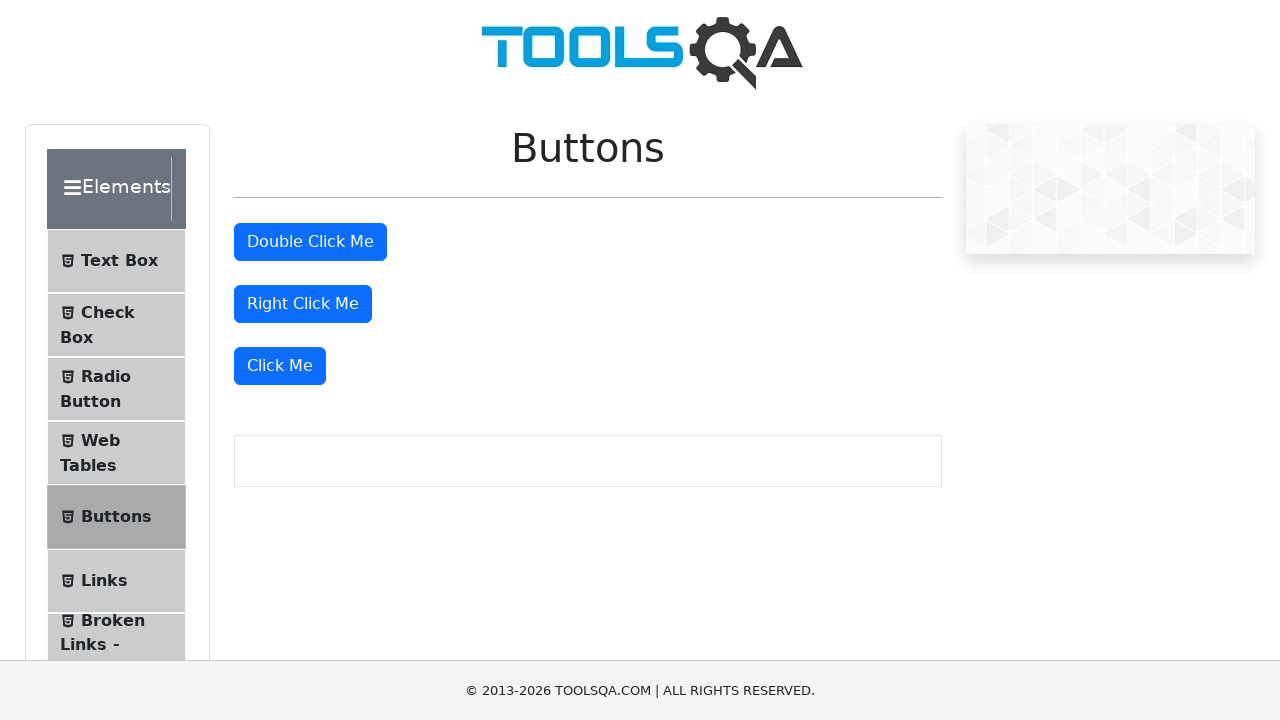

Double-clicked the button at (310, 242) on #doubleClickBtn
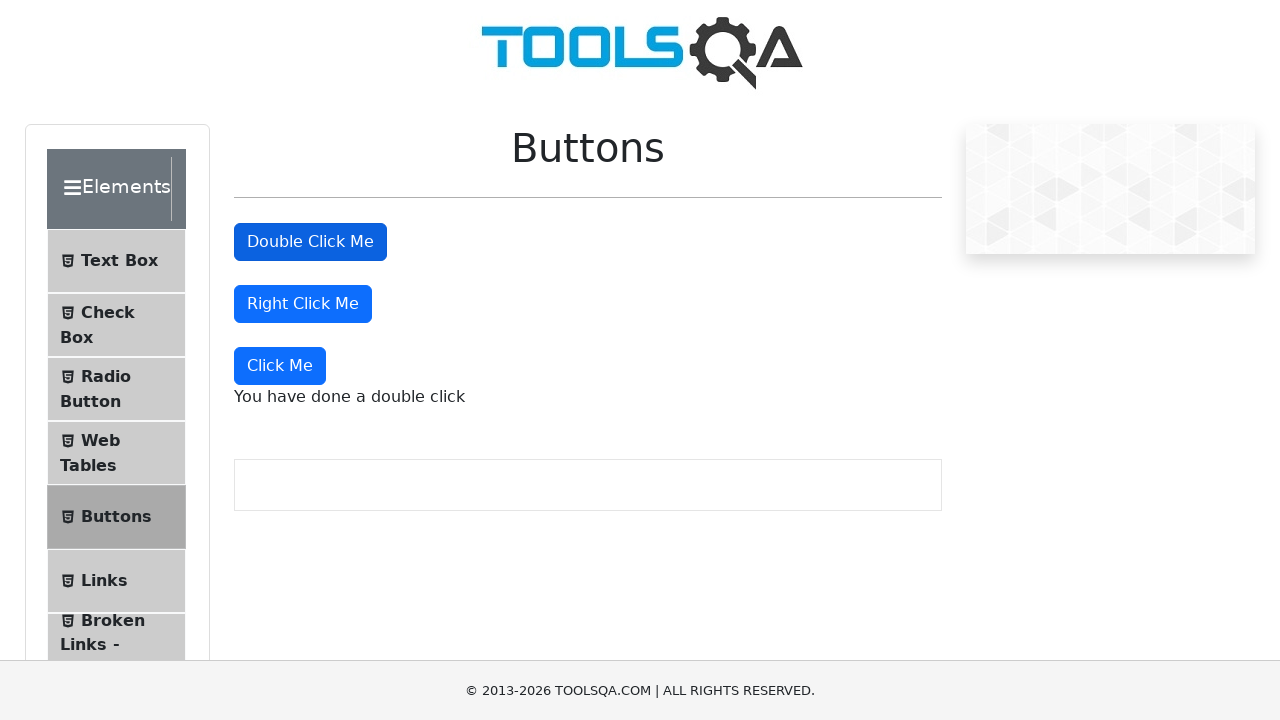

Verified double click message appeared
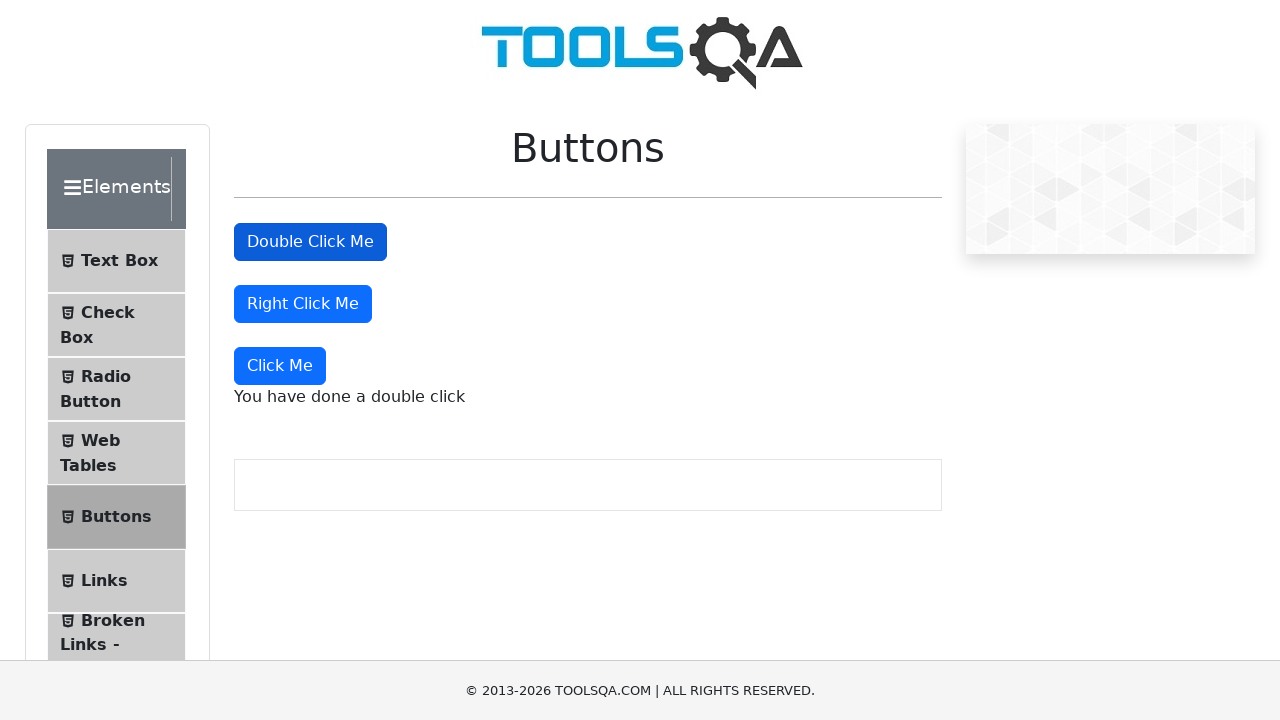

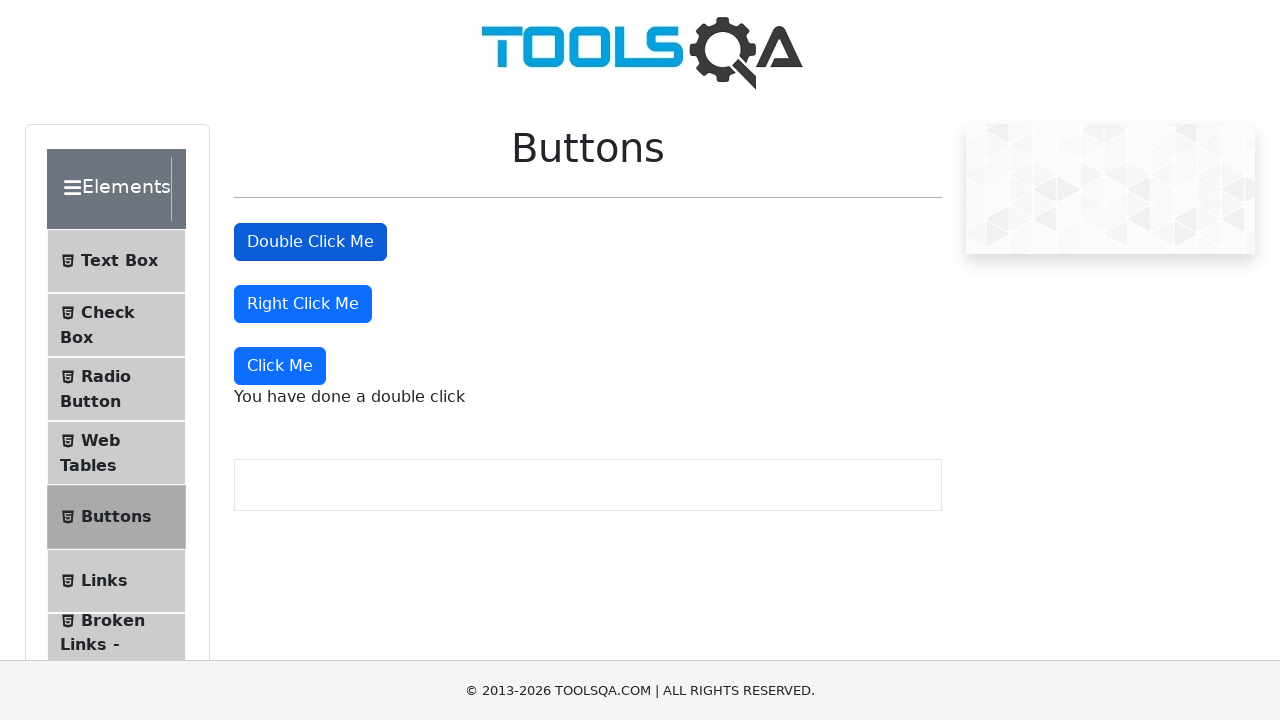